Tests drag and drop functionality by dragging an element and dropping it onto a target element

Starting URL: http://jqueryui.com/resources/demos/droppable/default.html

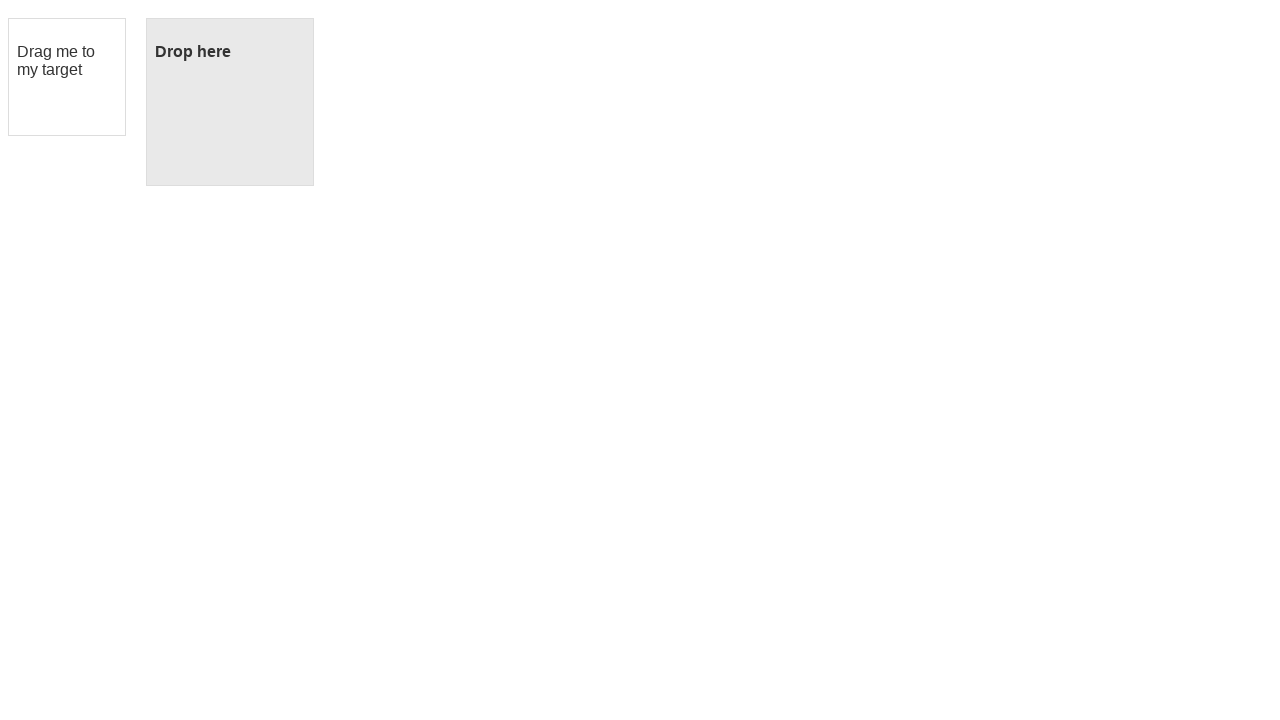

Located the draggable element with ID 'draggable'
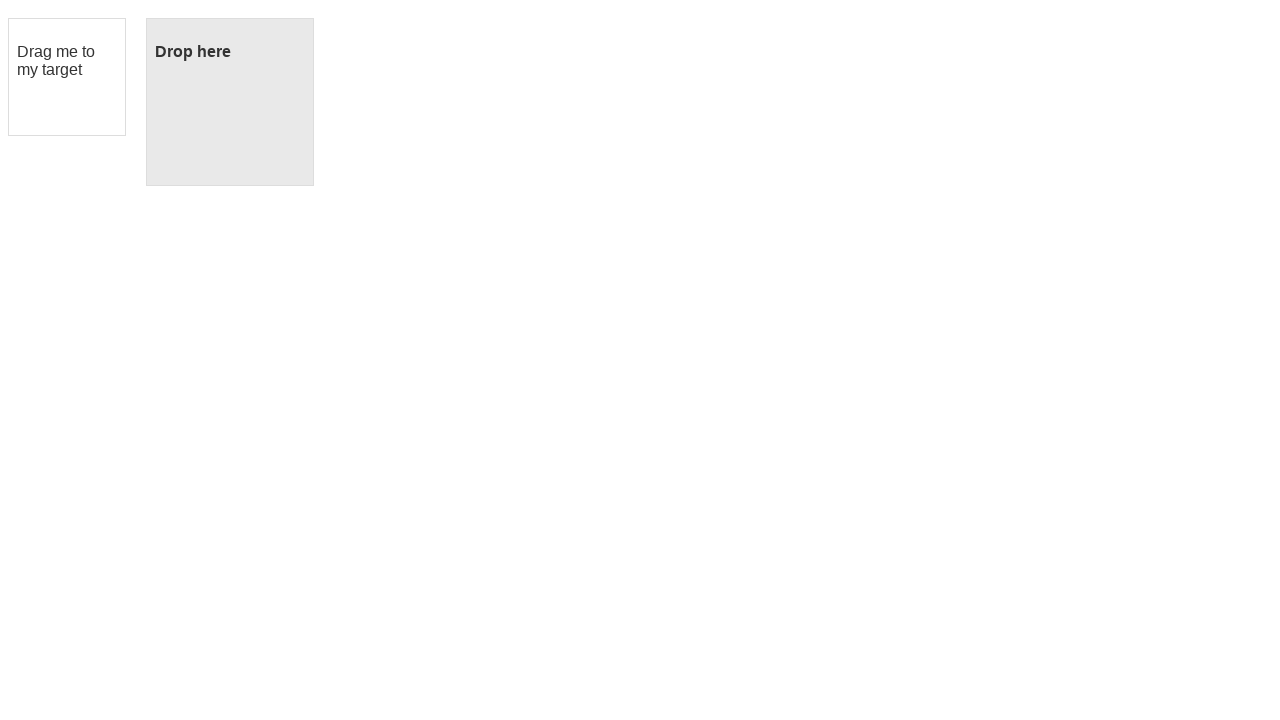

Located the droppable target element with ID 'droppable'
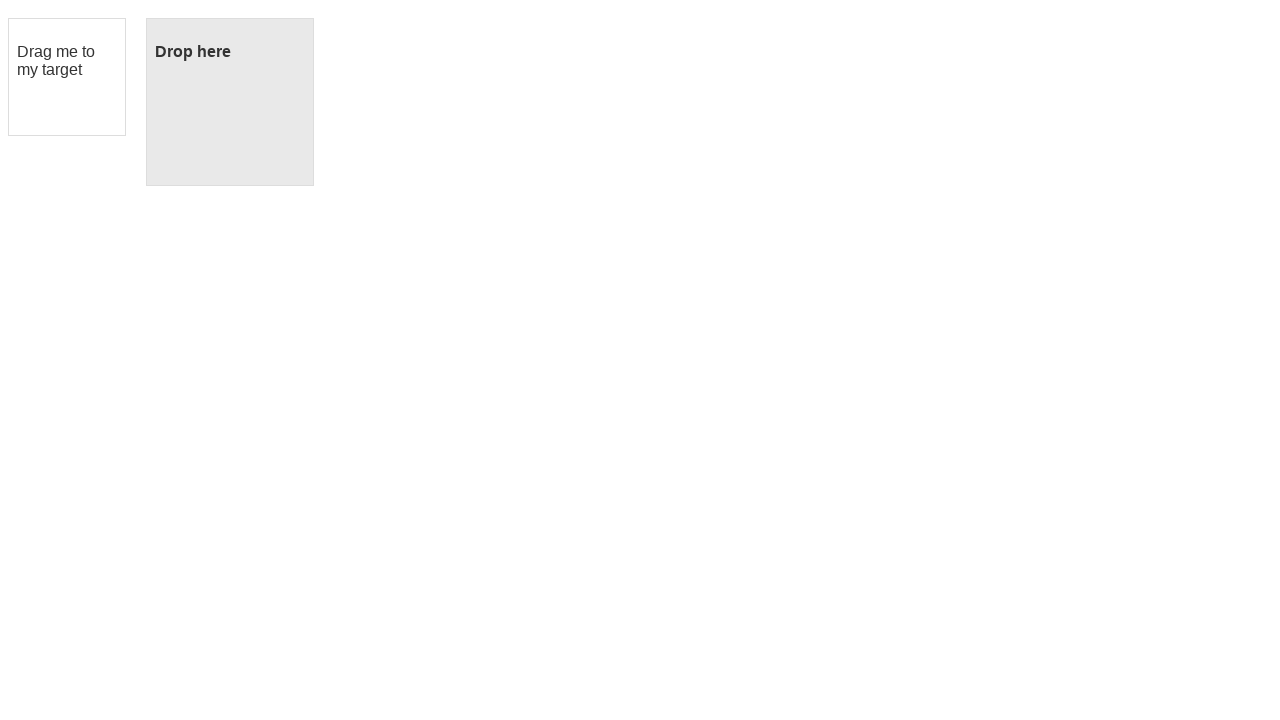

Dragged the element and dropped it onto the target at (230, 102)
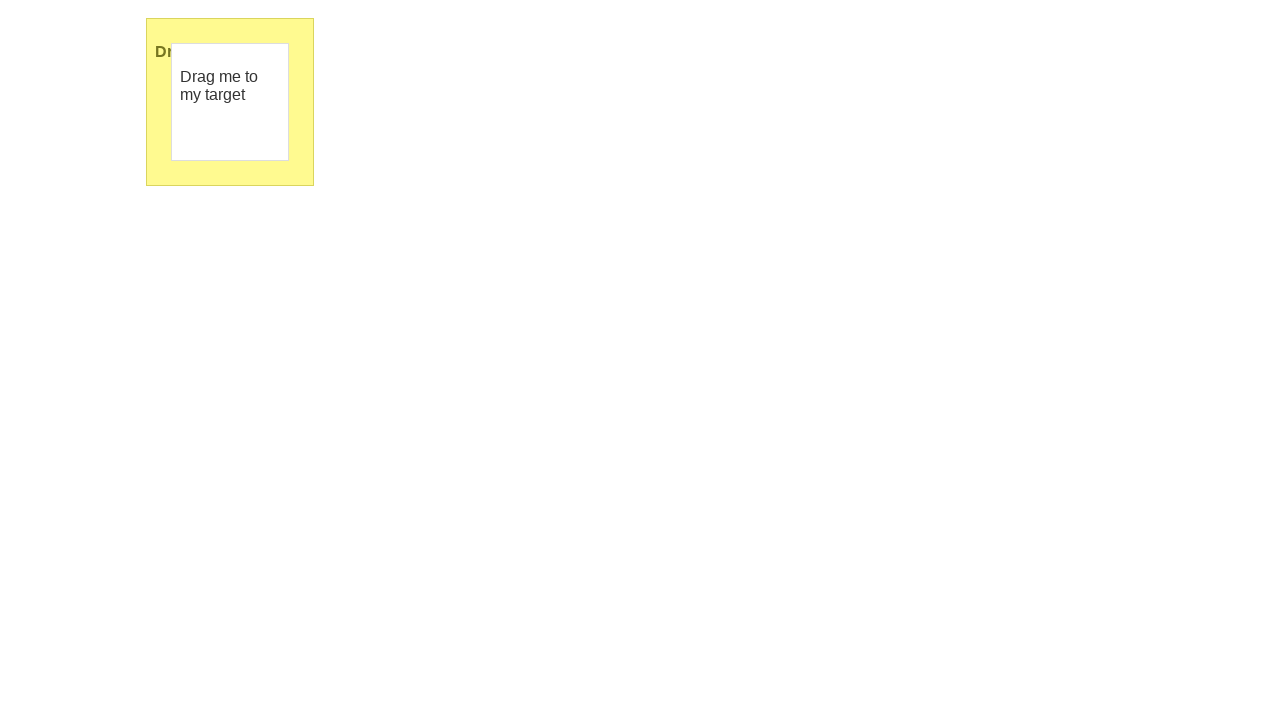

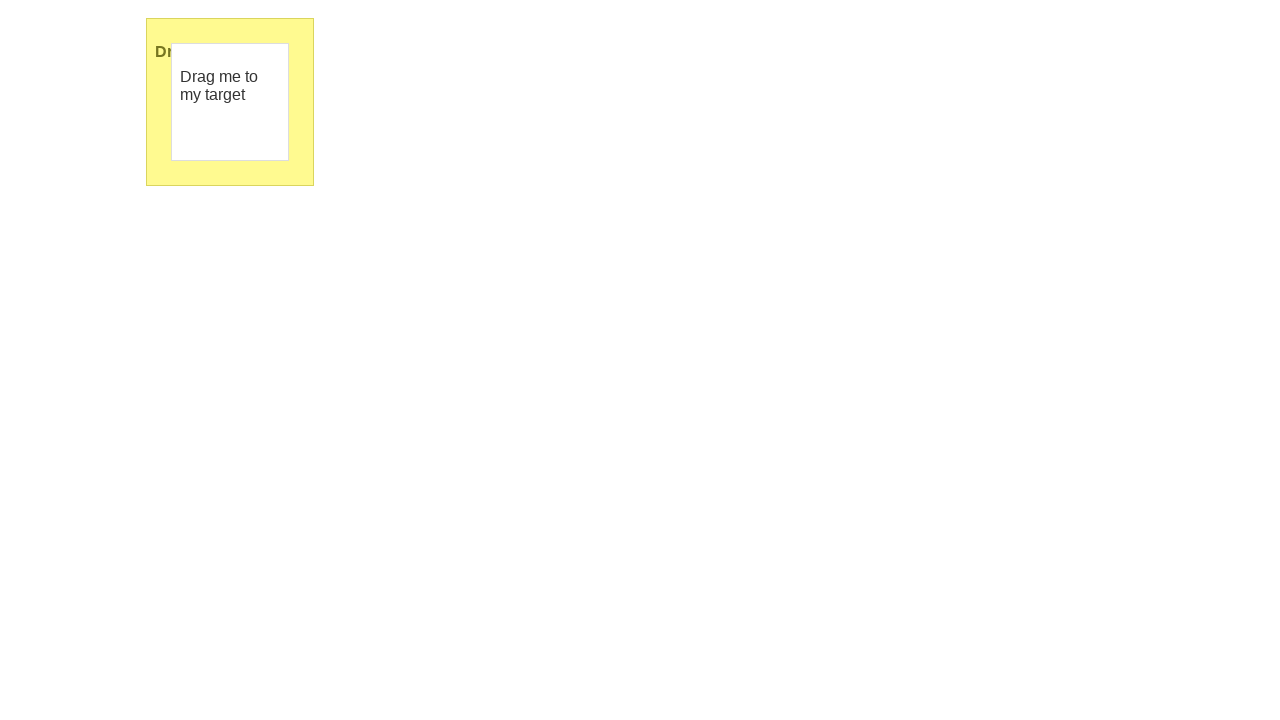